Tests jQuery UI datepicker widget by opening the calendar, navigating to a specific month/year (May 2026), and selecting a date (25th).

Starting URL: https://jqueryui.com/datepicker/

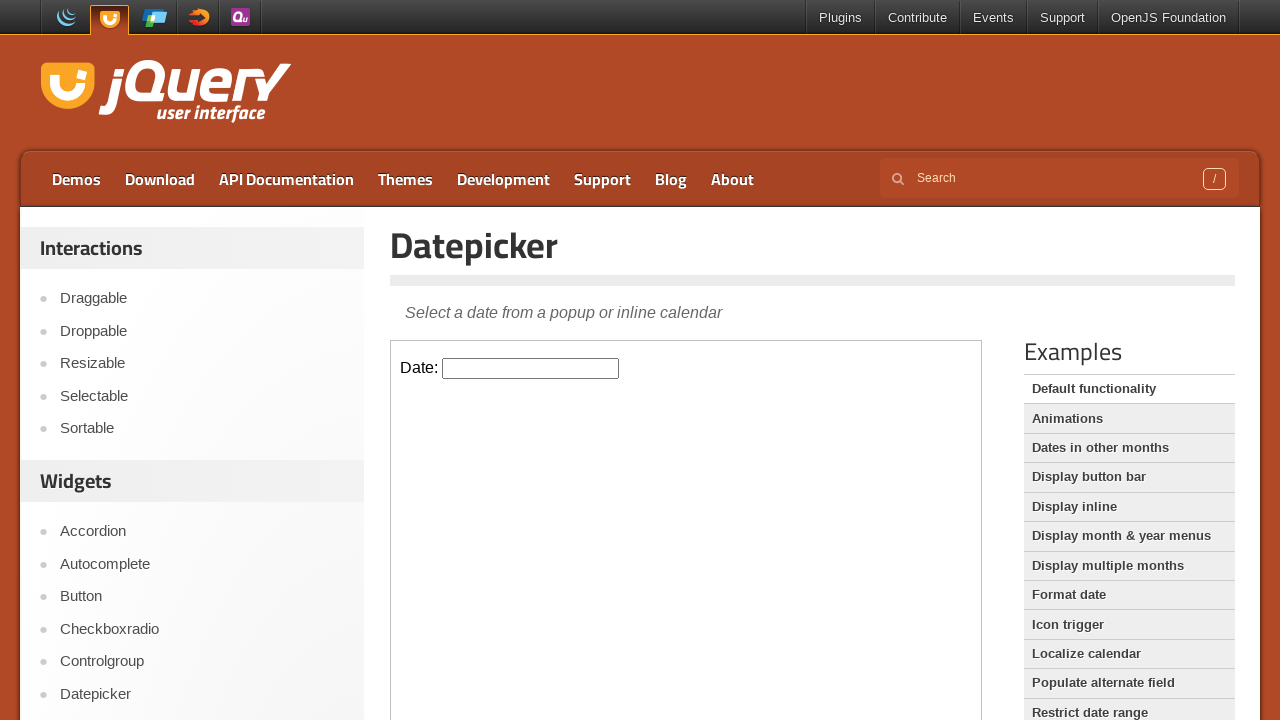

Located iframe containing datepicker widget
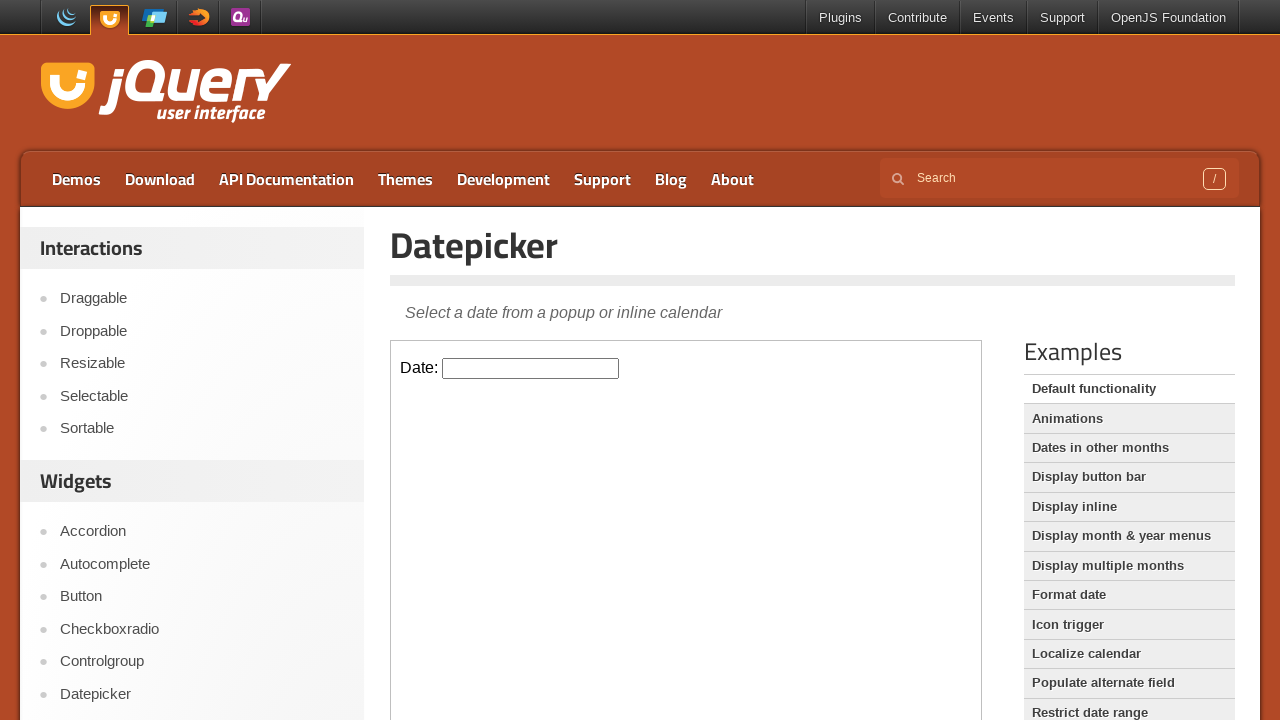

Clicked datepicker input to open calendar at (531, 368) on iframe.demo-frame >> internal:control=enter-frame >> xpath=//input[@id='datepick
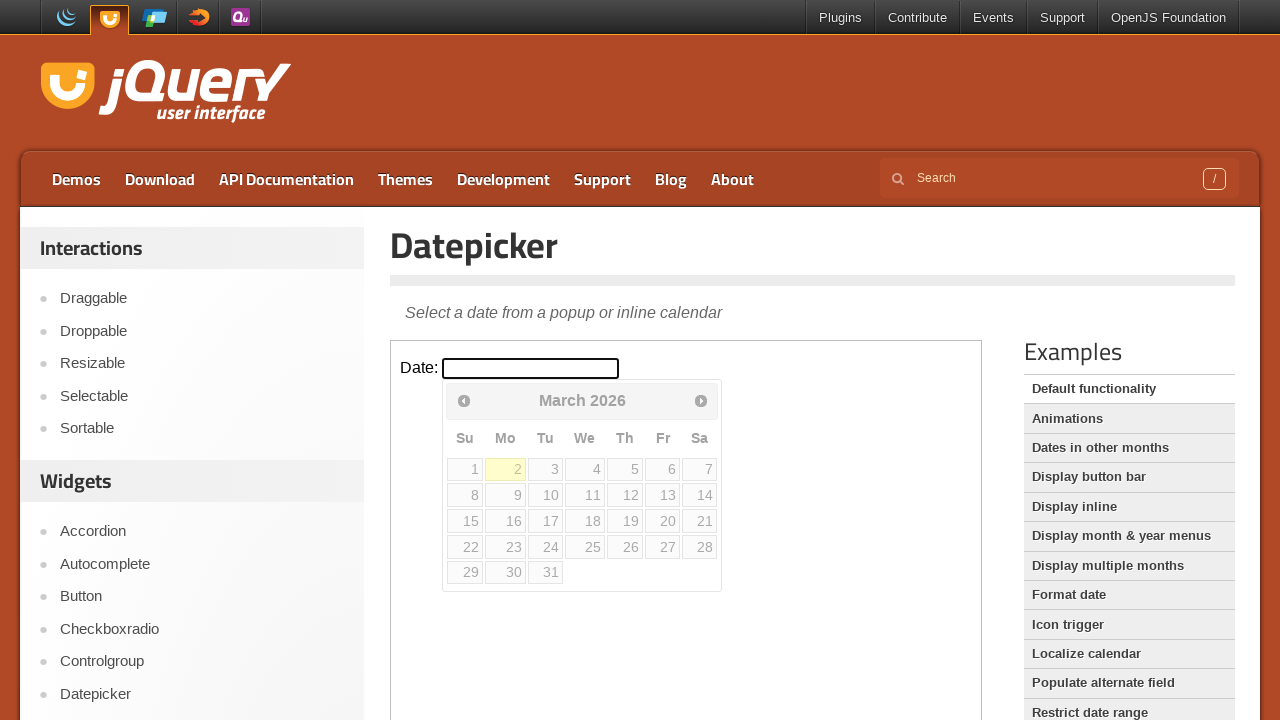

Retrieved current year: 2026
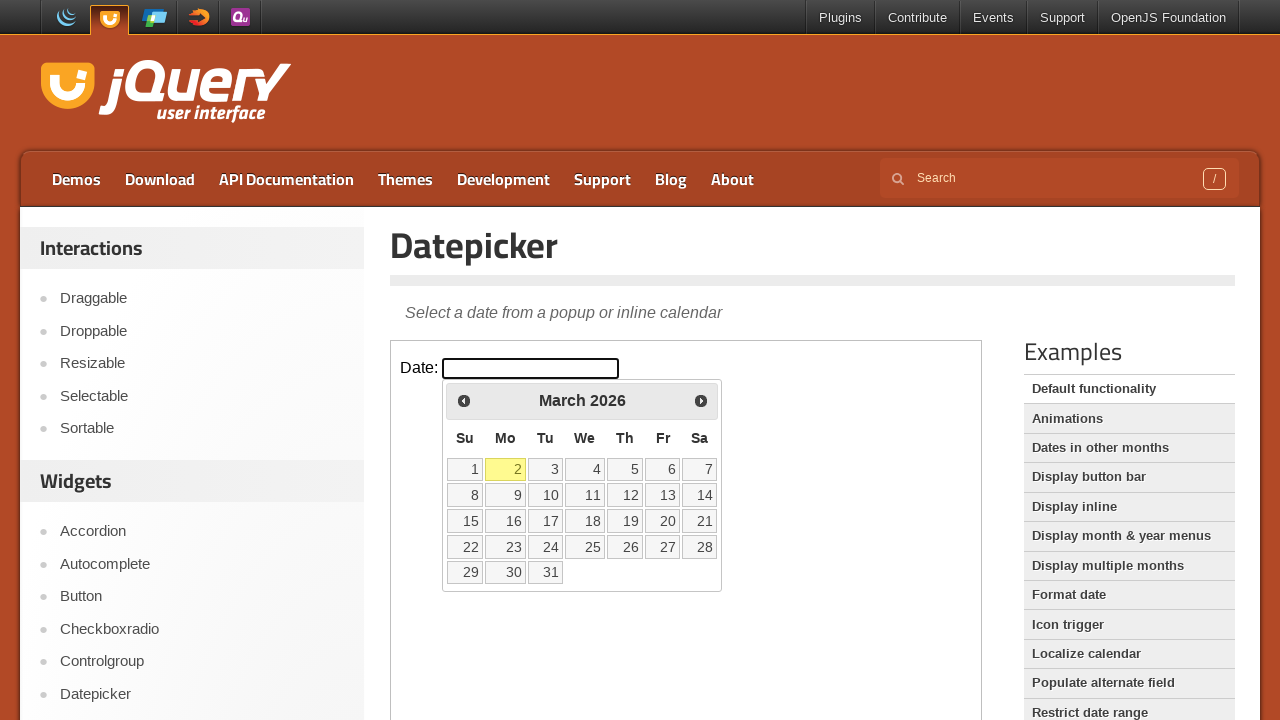

Retrieved current month: March
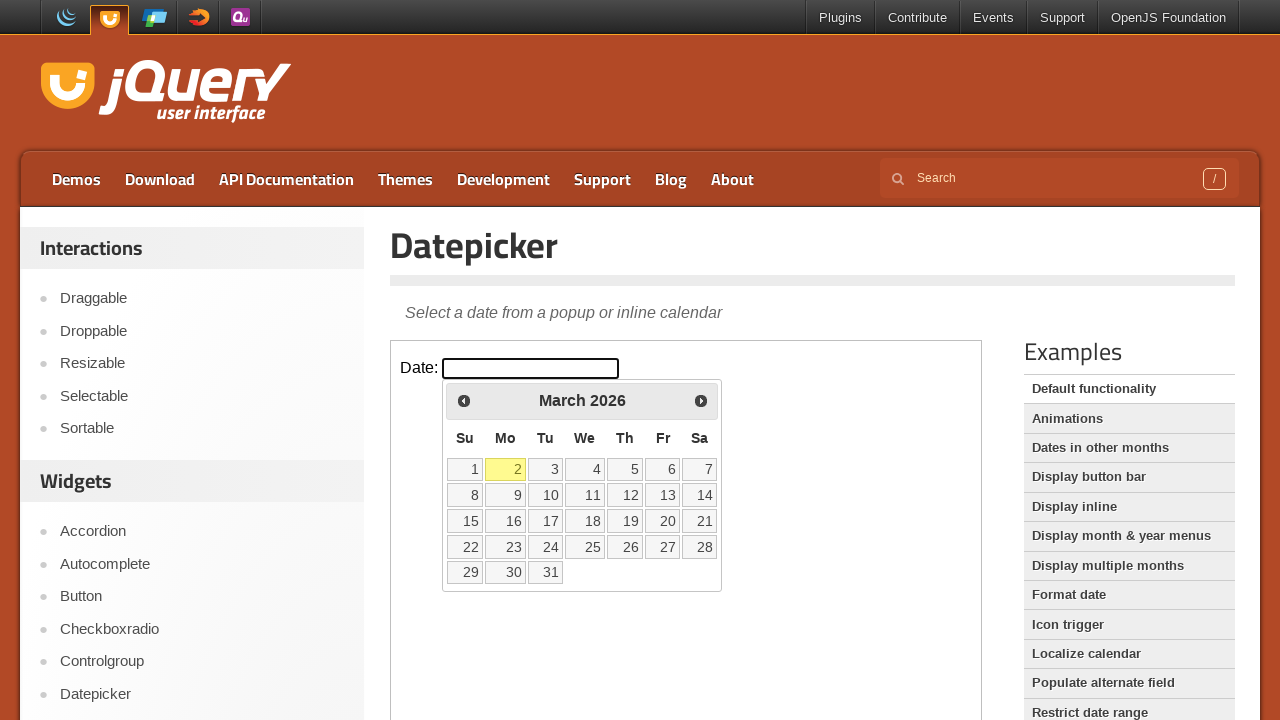

Clicked next month arrow at (701, 400) on iframe.demo-frame >> internal:control=enter-frame >> xpath=//span[@class='ui-ico
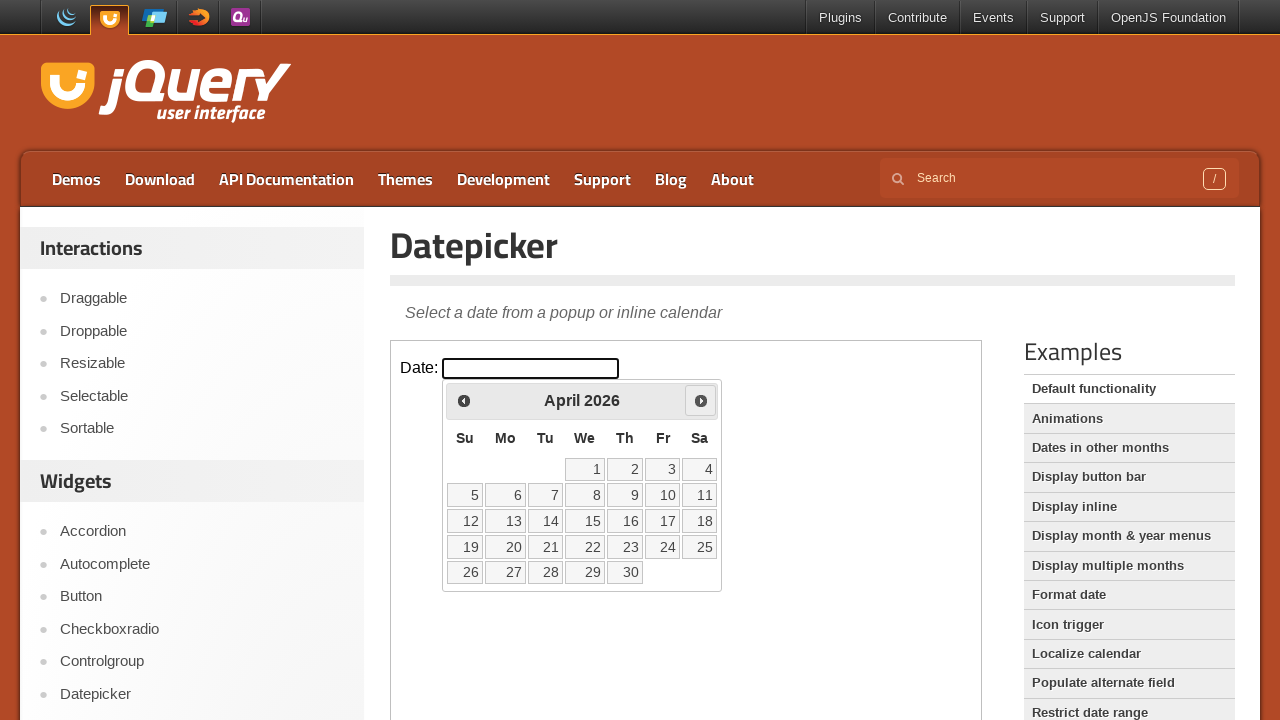

Waited for calendar update
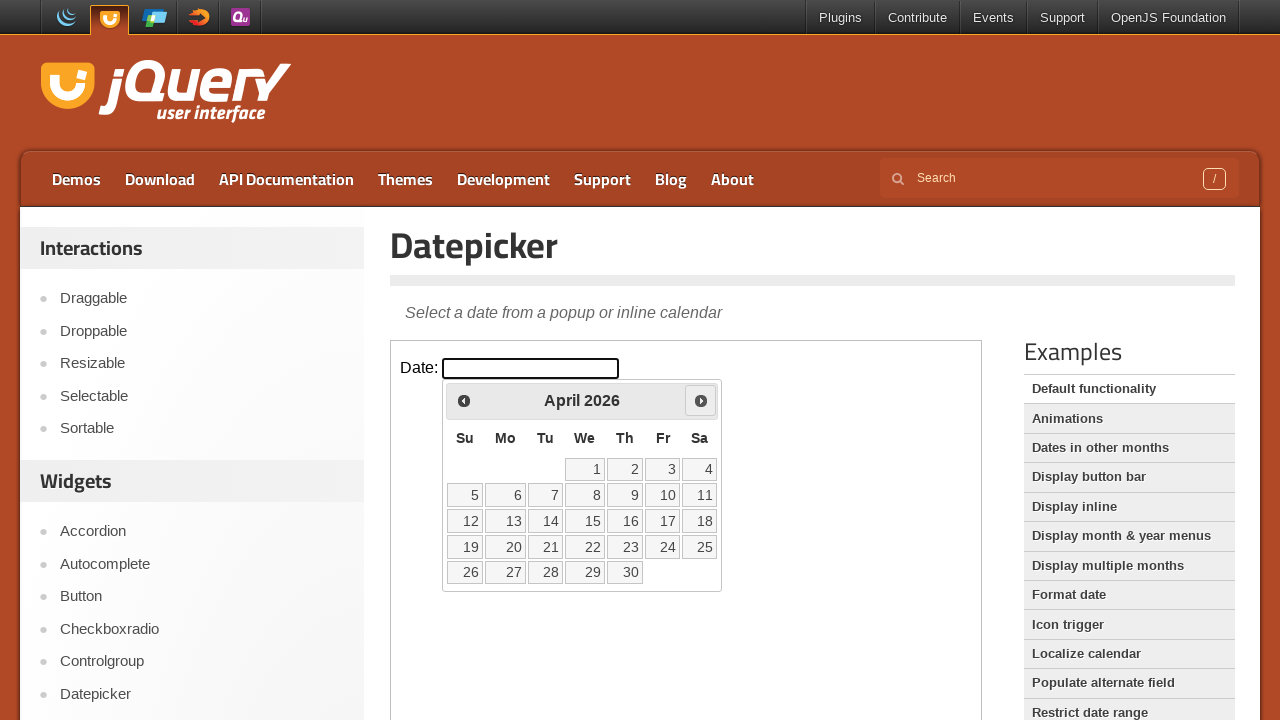

Retrieved current year: 2026
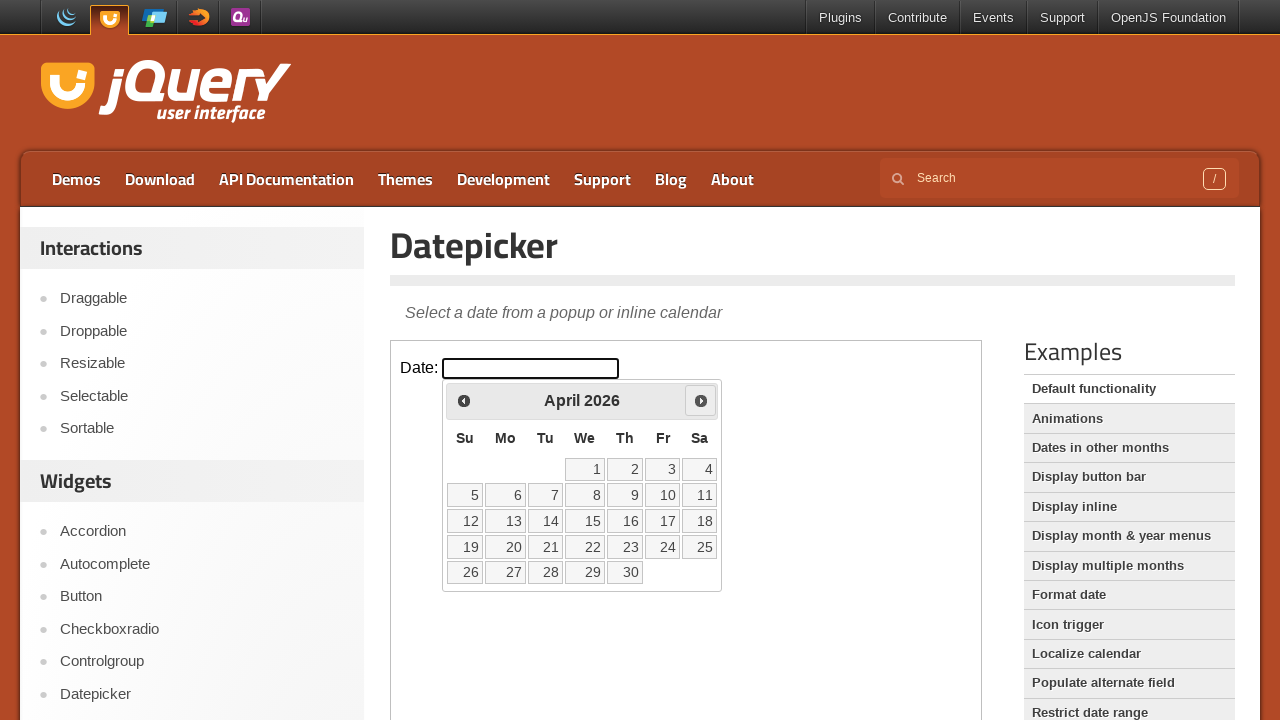

Retrieved current month: April
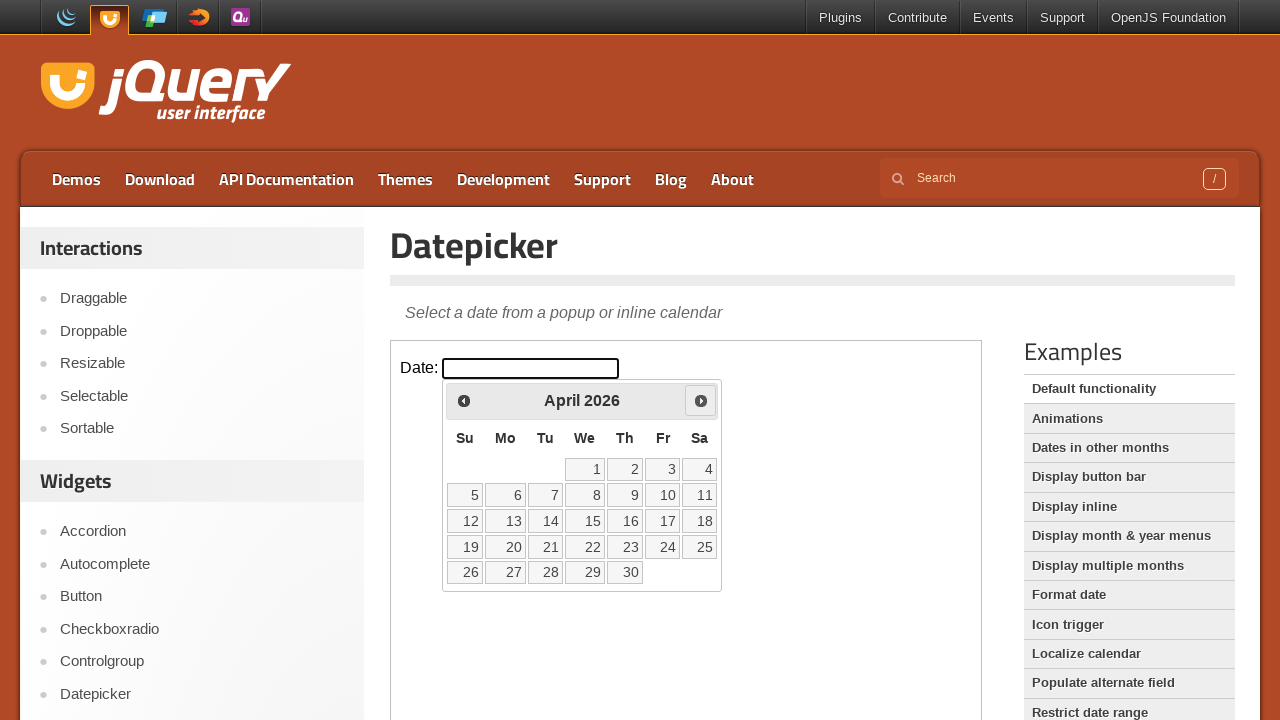

Clicked next month arrow at (701, 400) on iframe.demo-frame >> internal:control=enter-frame >> xpath=//span[@class='ui-ico
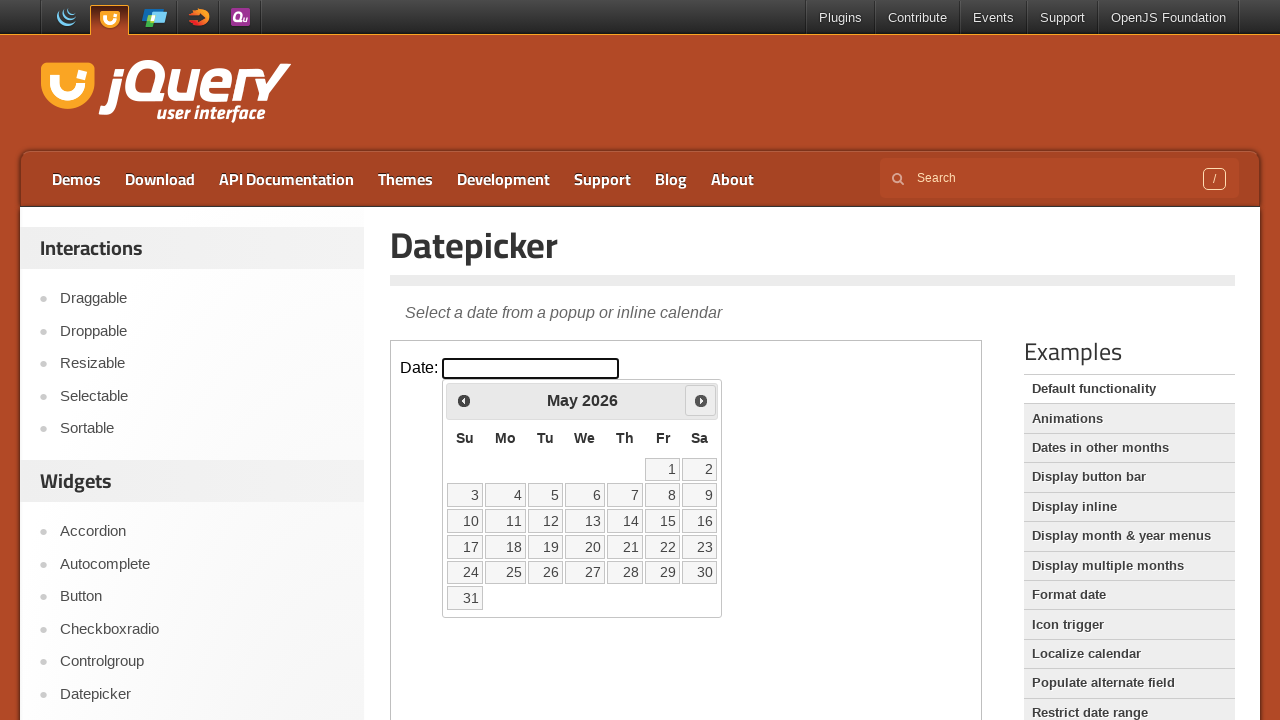

Waited for calendar update
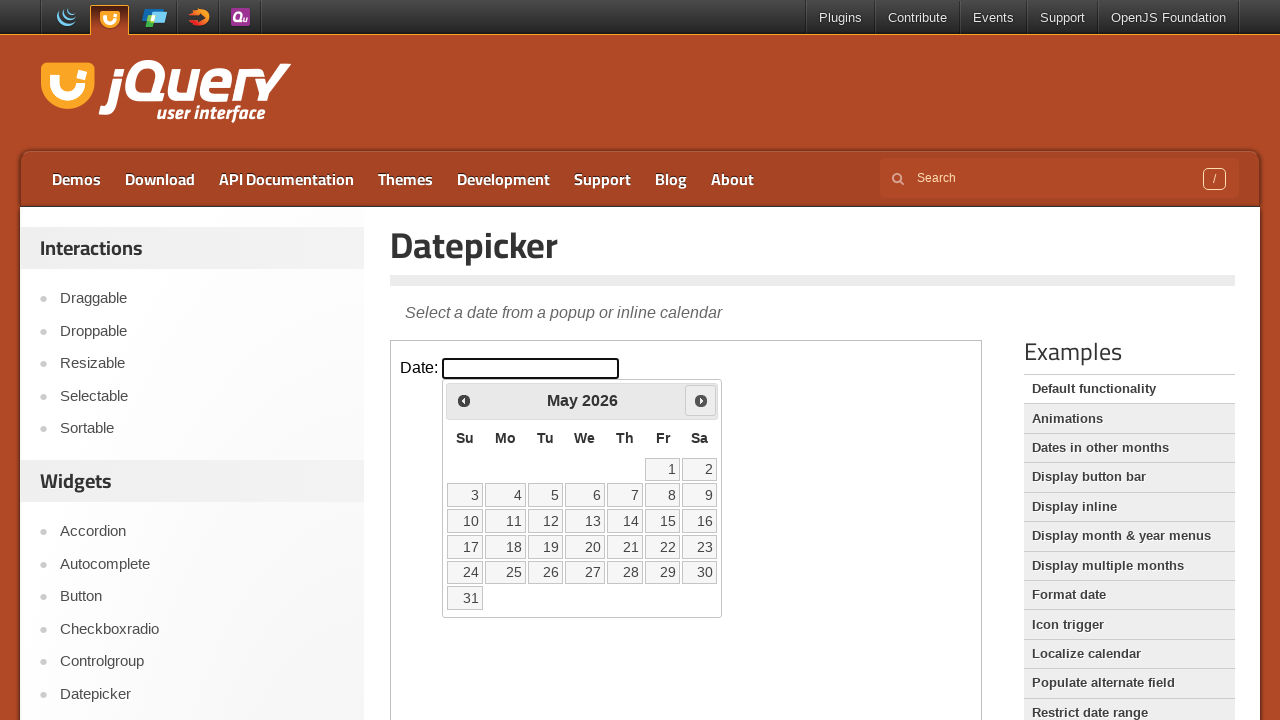

Retrieved current year: 2026
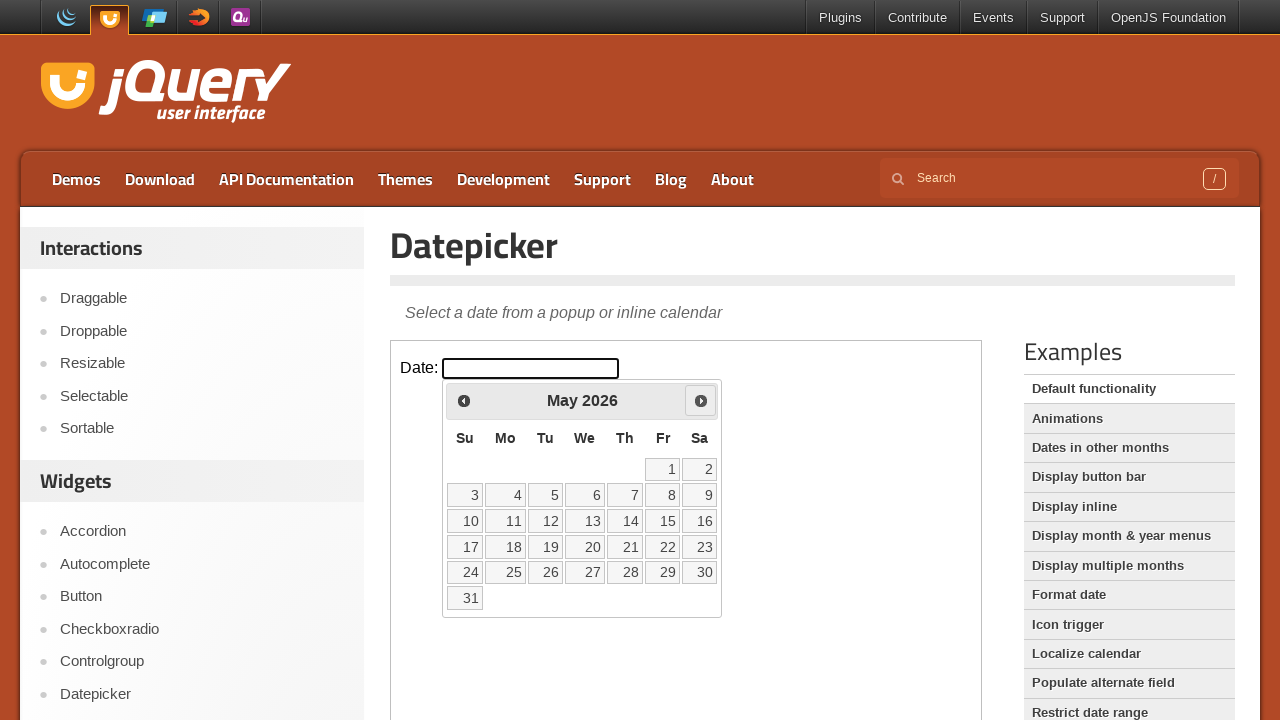

Retrieved current month: May
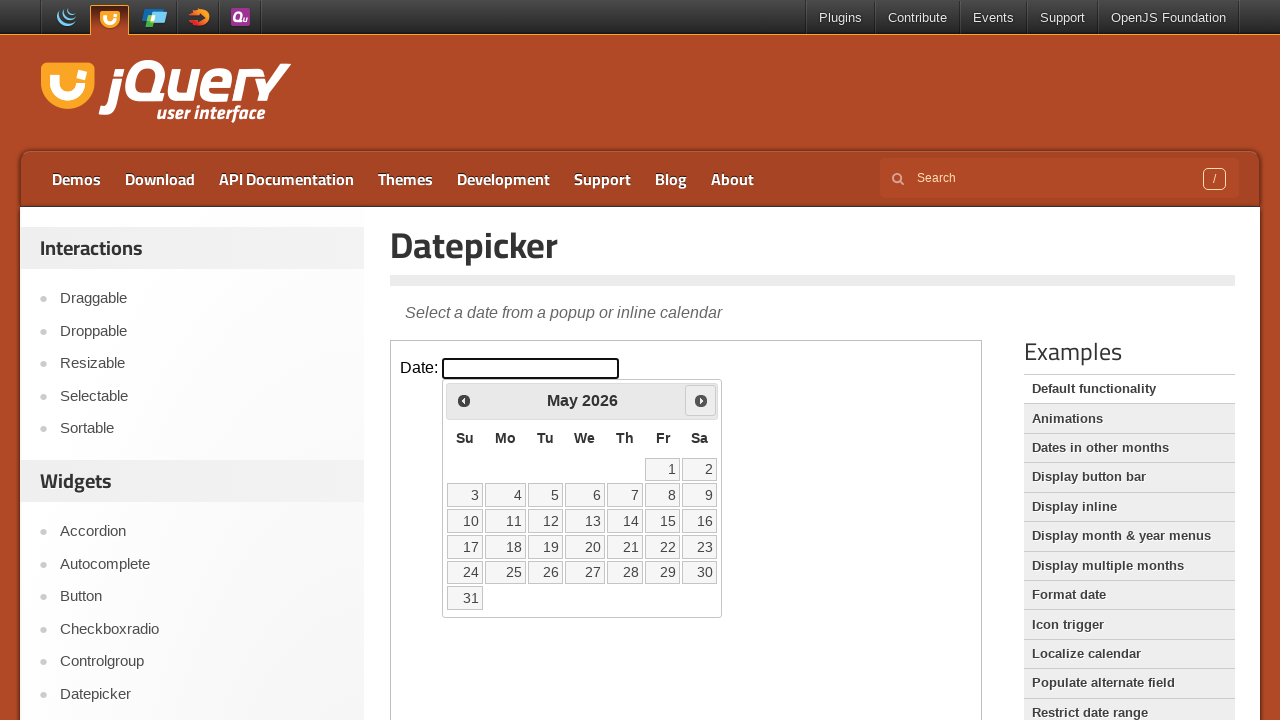

Reached target month/year: May 2026
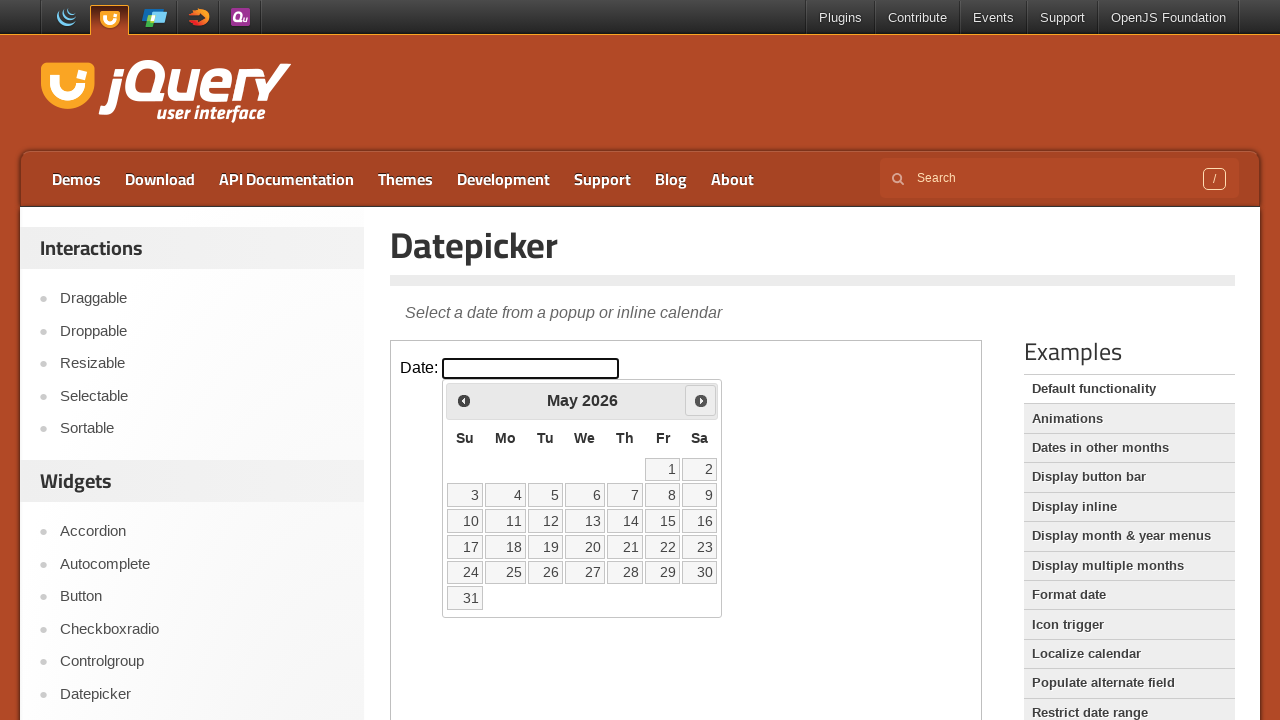

Clicked on date 25 at (506, 572) on iframe.demo-frame >> internal:control=enter-frame >> //a[text()='25']
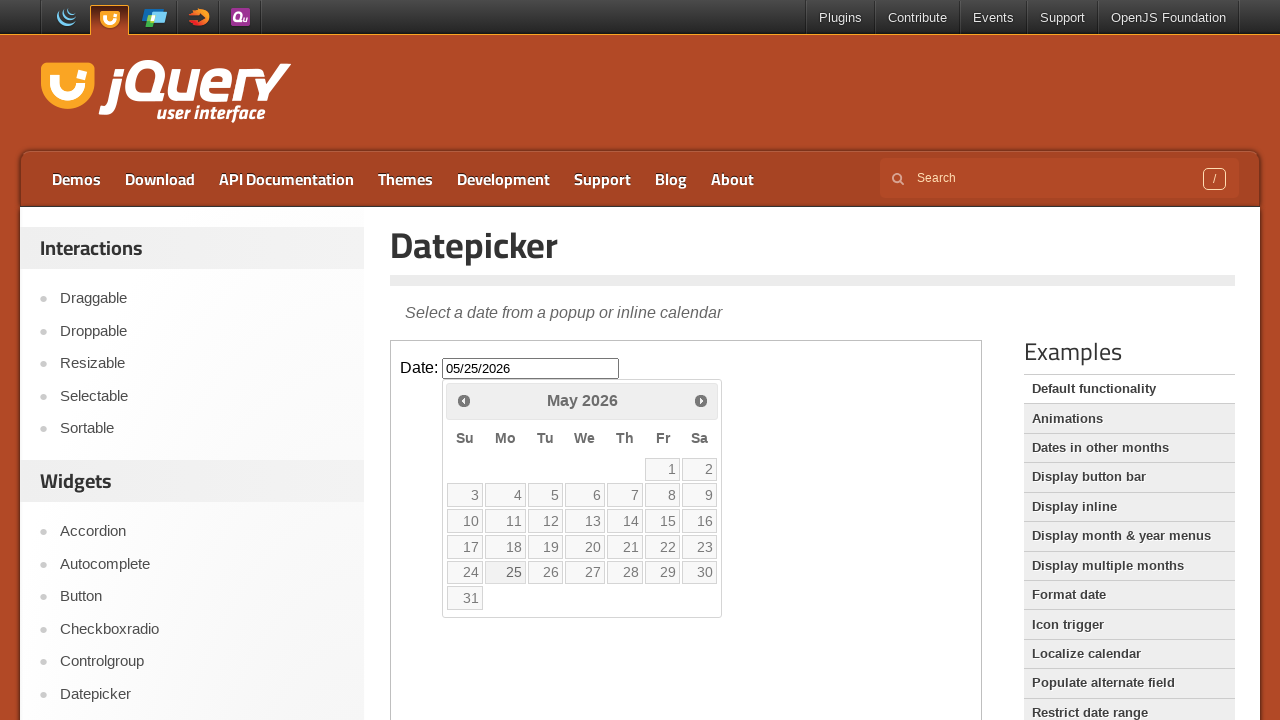

Verified datepicker input is visible after date selection
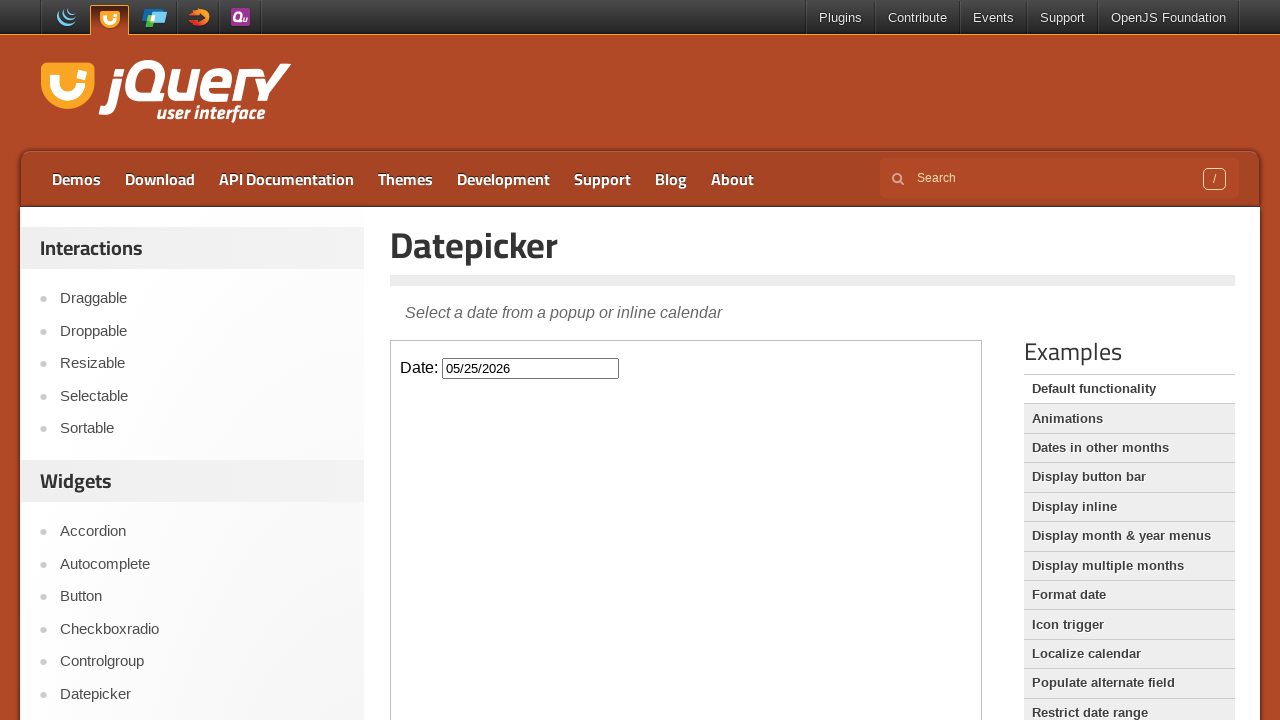

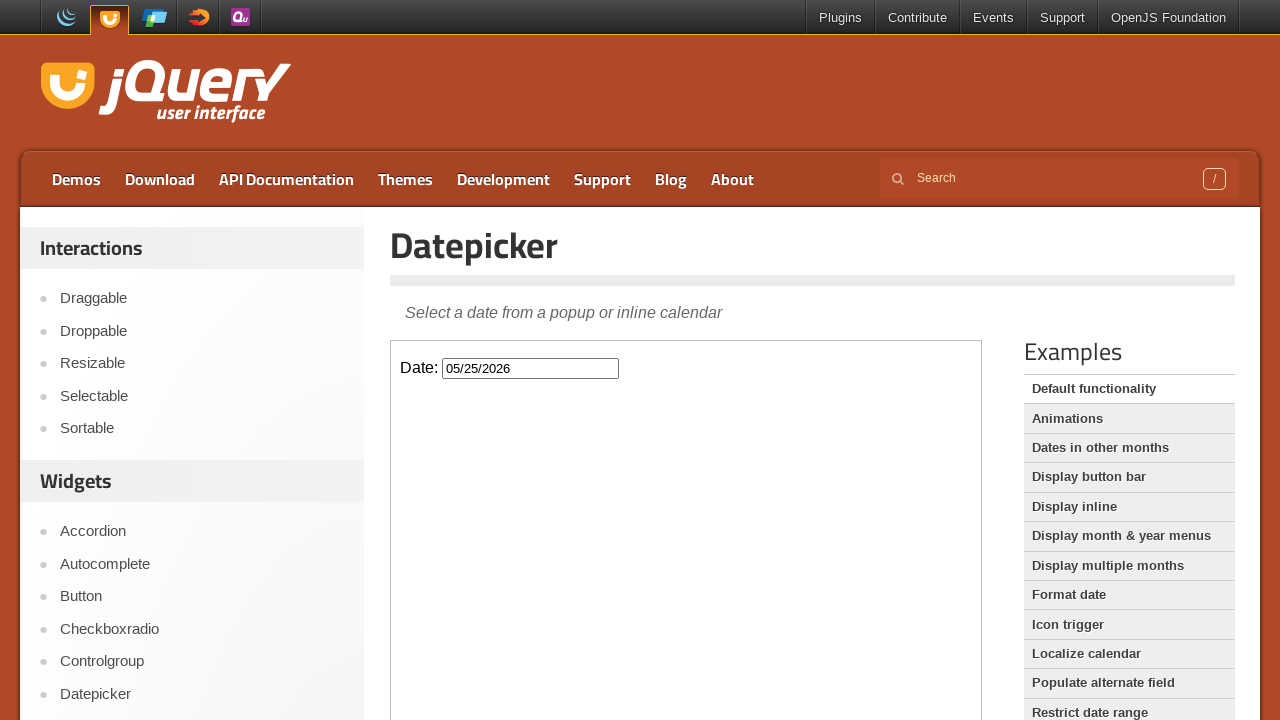